Tests multiple browser windows and tabs functionality by clicking buttons that open new tabs/windows, then iterating through all opened windows to verify they can be accessed and switched between.

Starting URL: https://demoqa.com/browser-windows

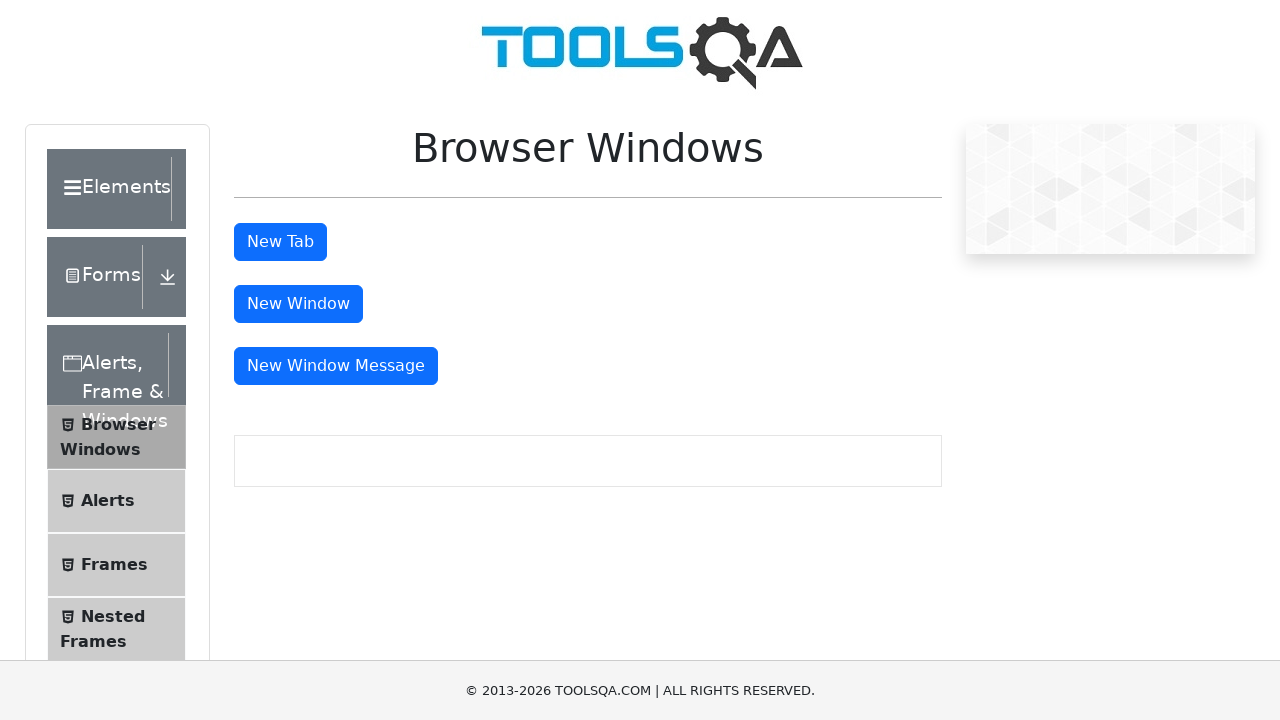

Clicked 'New Tab' button for the first time at (280, 242) on #tabButton
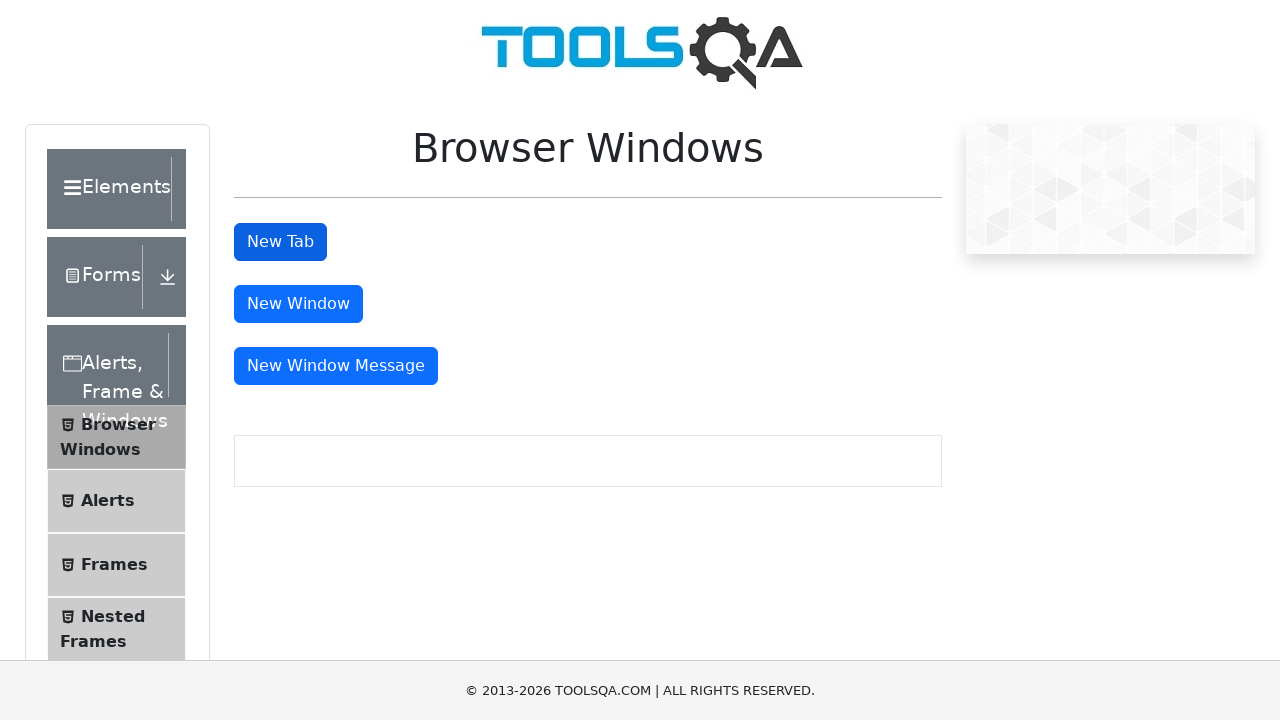

Waited for first new tab to open
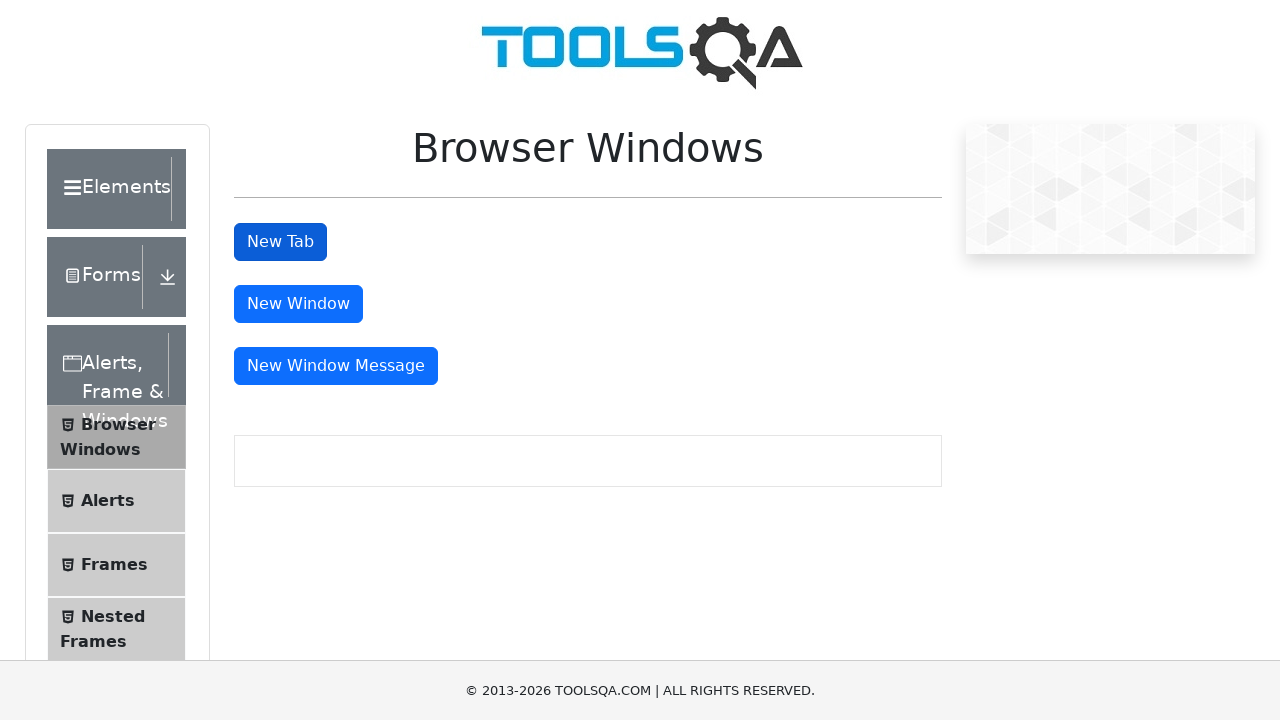

Clicked 'New Tab' button for the second time at (280, 242) on #tabButton
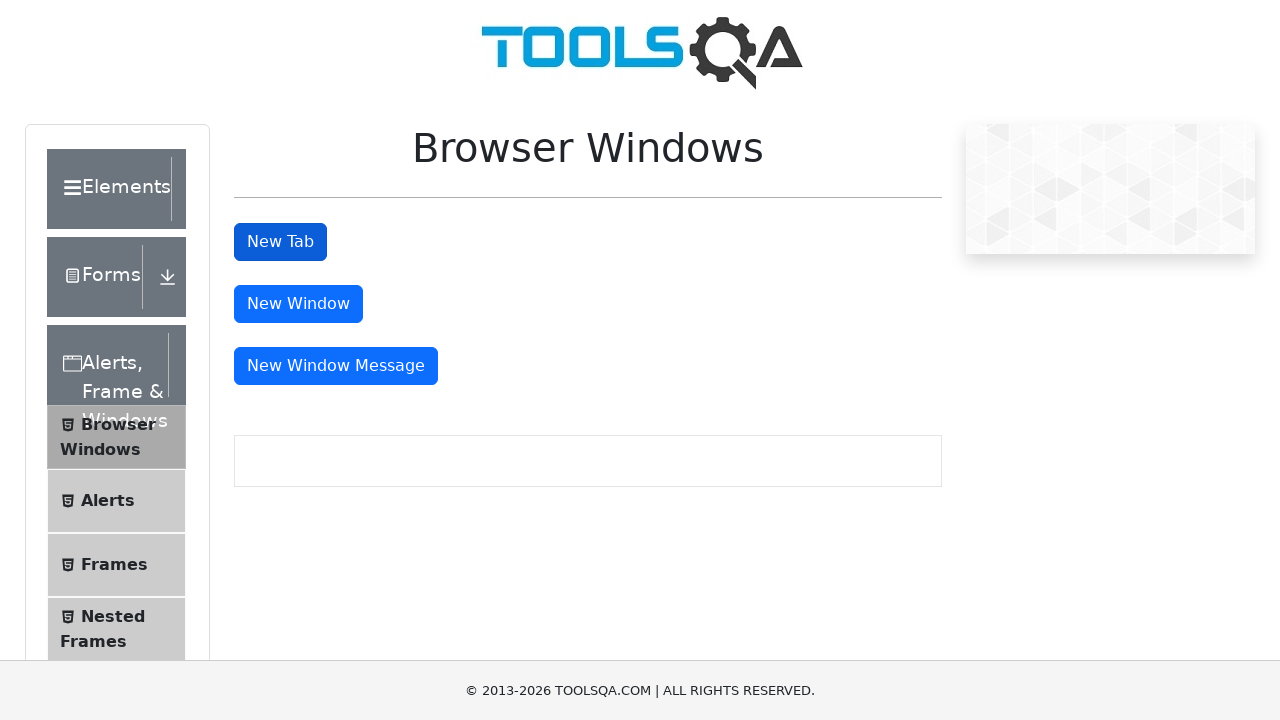

Waited for second new tab to open
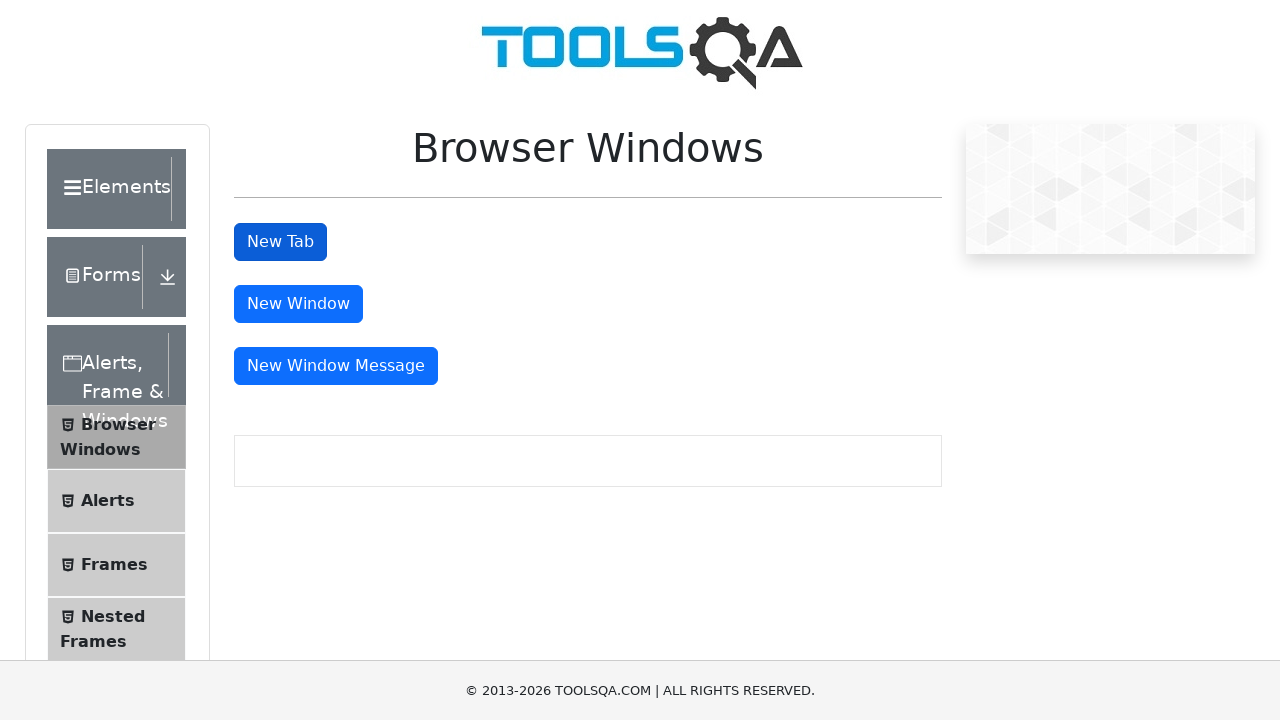

Clicked 'New Window' button at (298, 304) on #windowButton
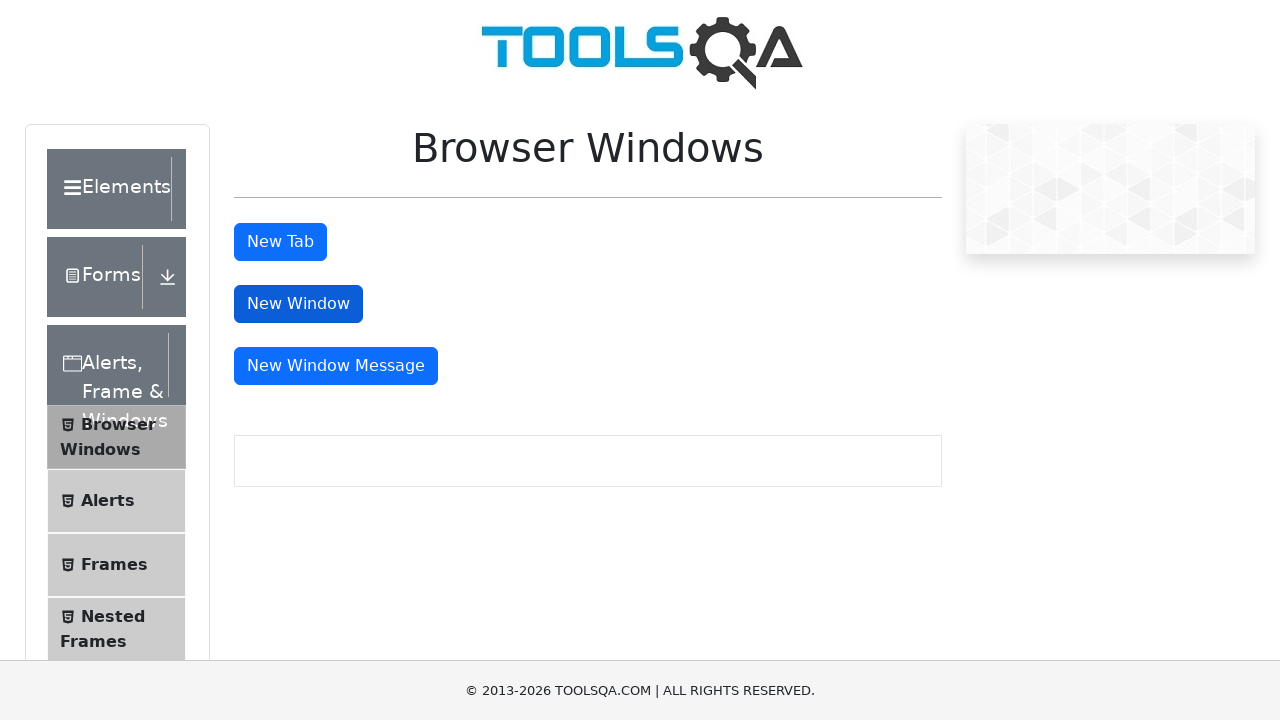

Waited for new window to open
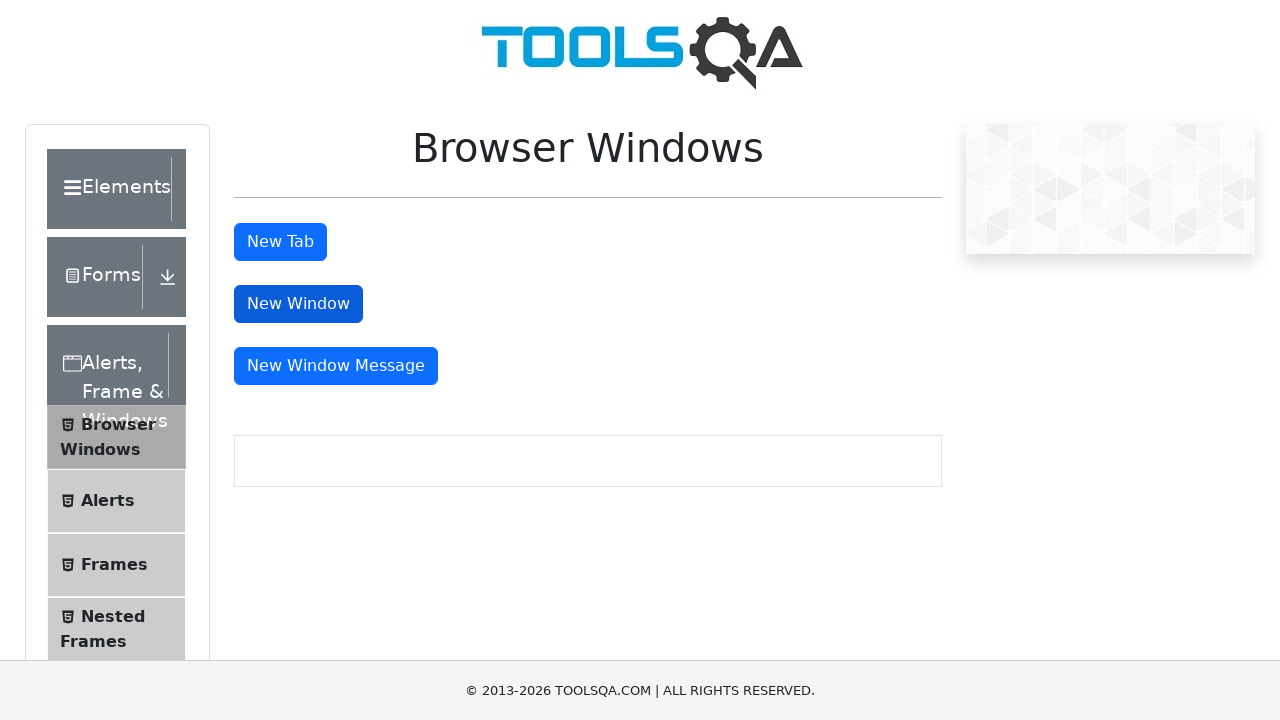

Retrieved all 4 opened windows/tabs from context
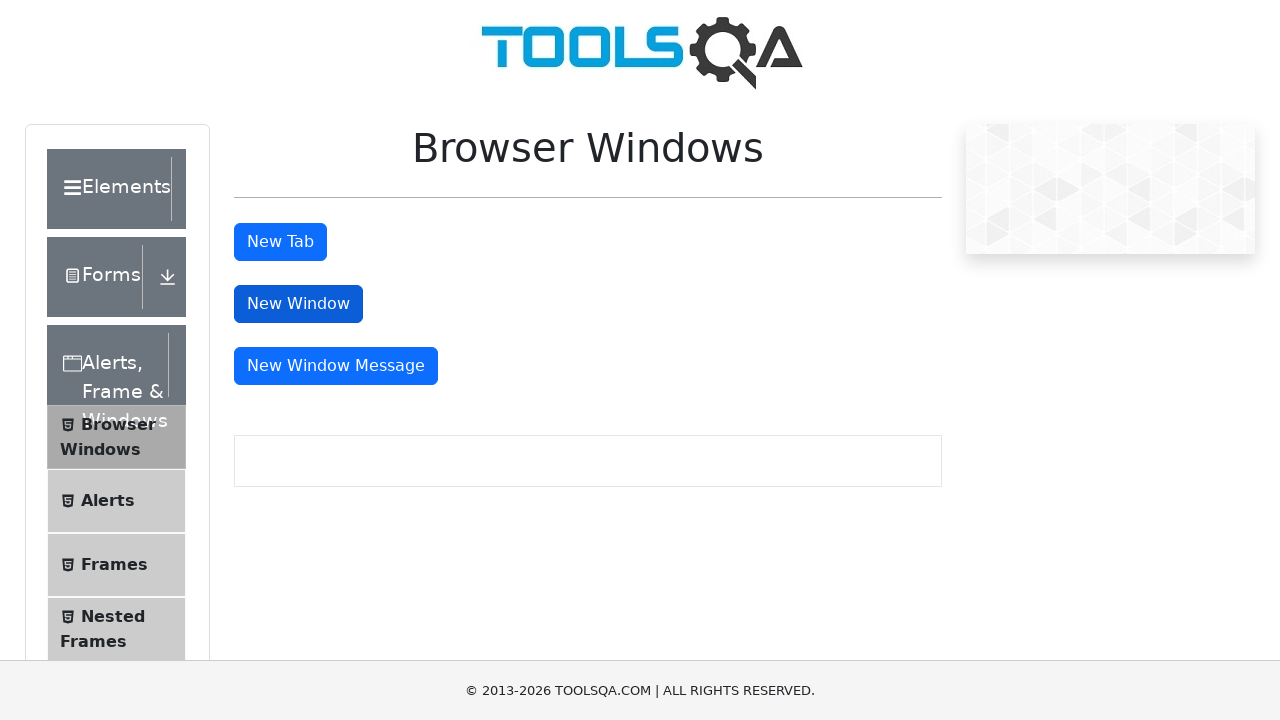

Brought window/tab to front - Title: demosite, URL: https://demoqa.com/browser-windows
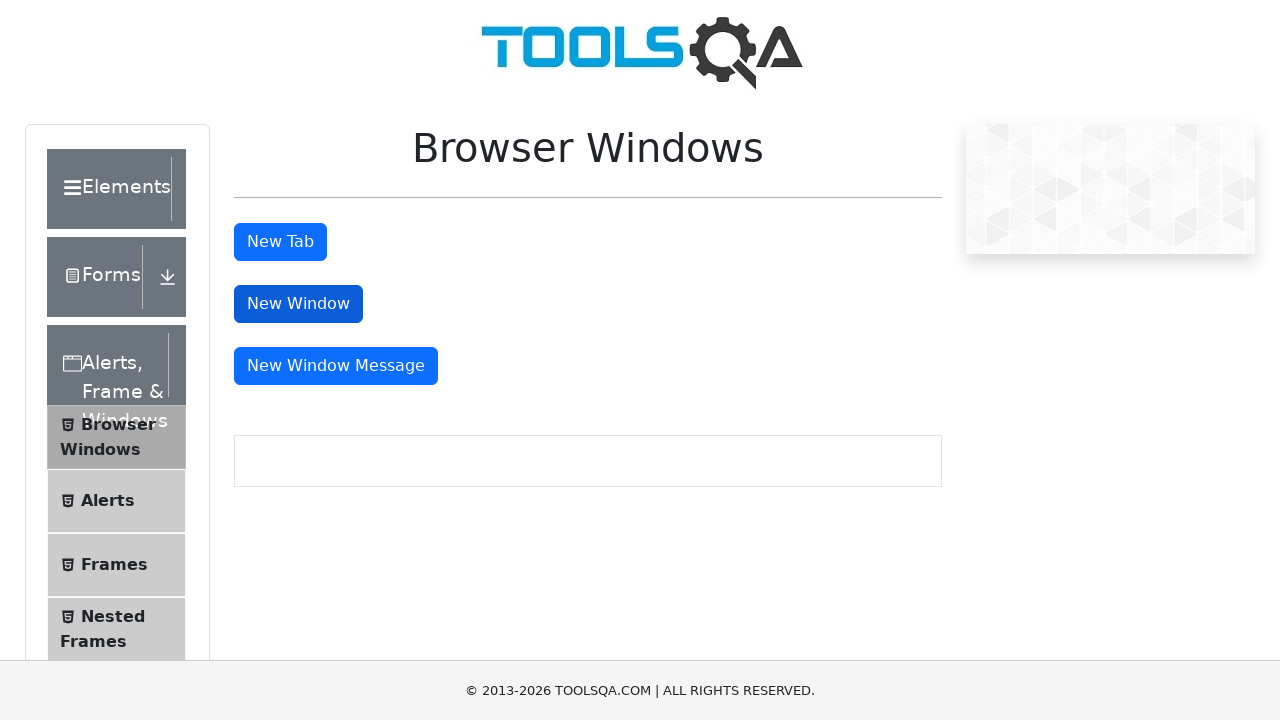

Brought window/tab to front - Title: , URL: https://demoqa.com/sample
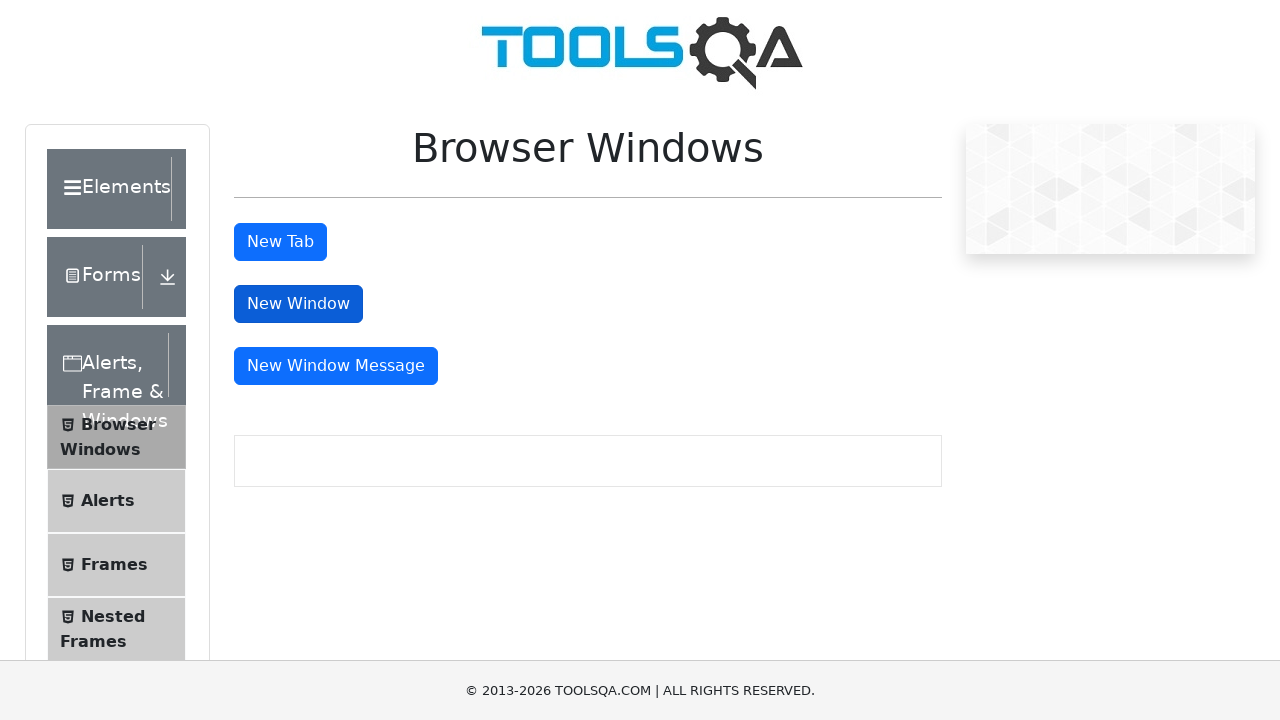

Brought window/tab to front - Title: , URL: https://demoqa.com/sample
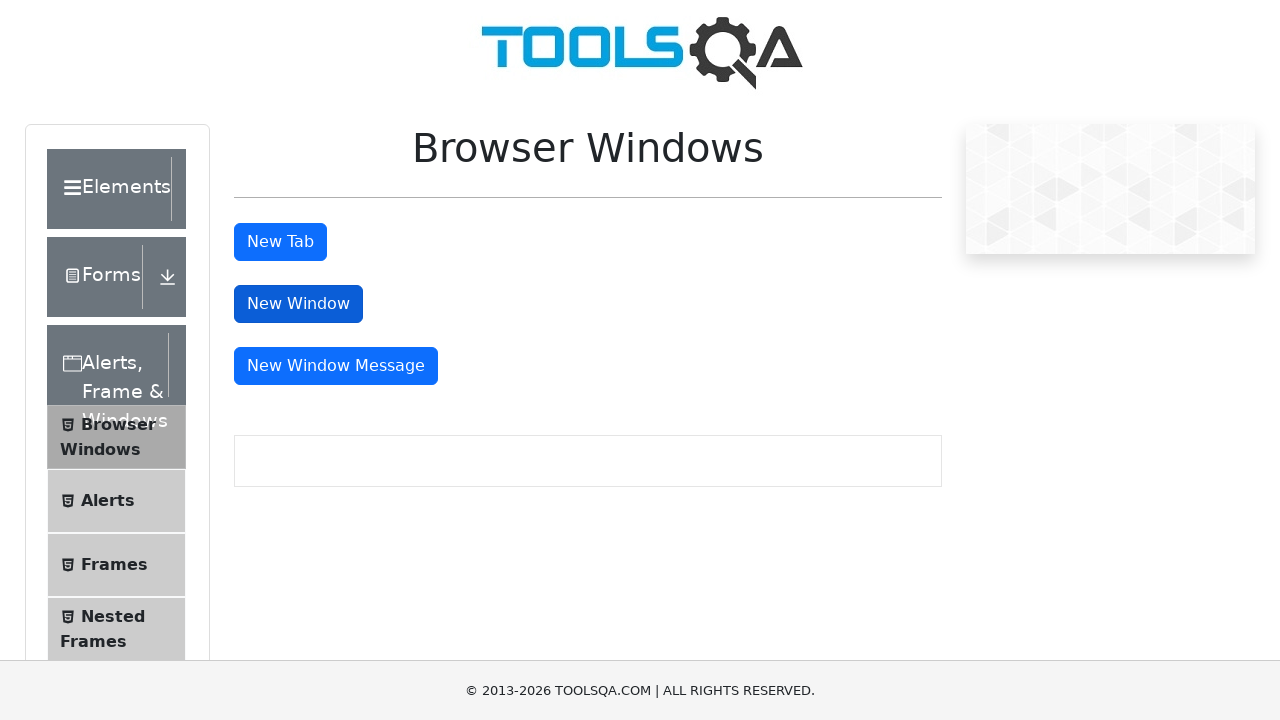

Brought window/tab to front - Title: , URL: https://demoqa.com/sample
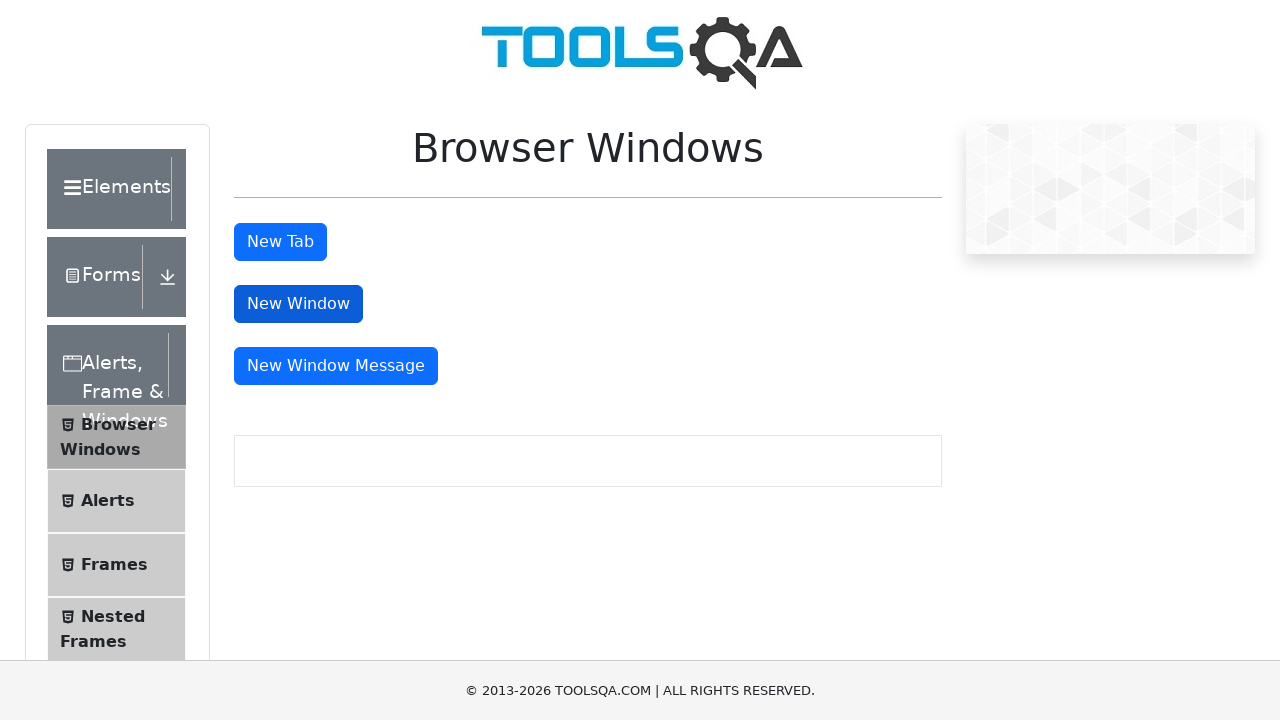

Waited to observe final results
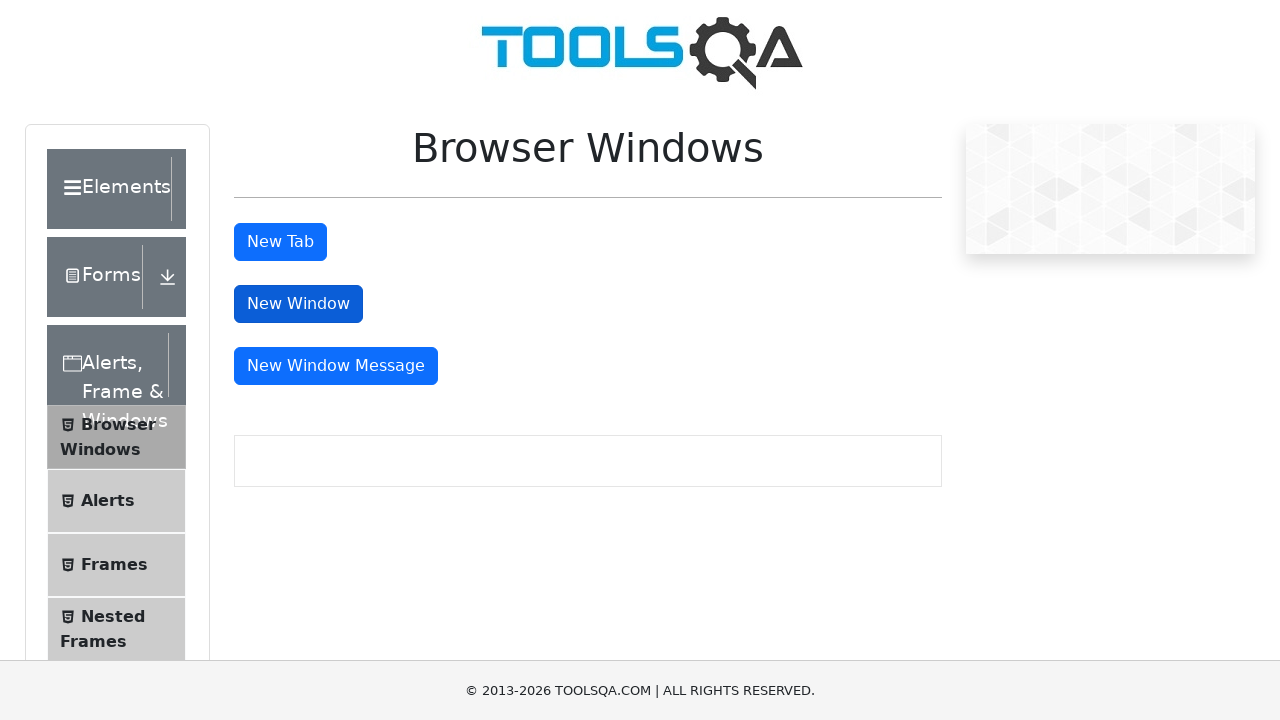

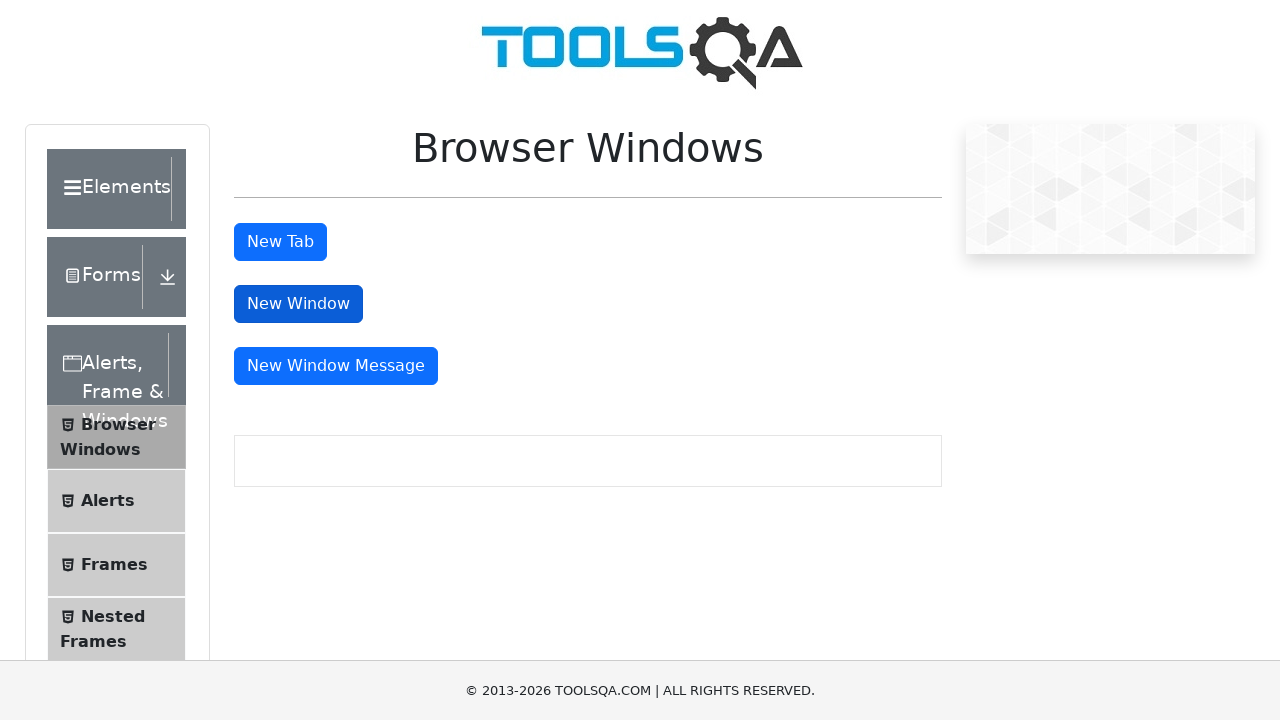